Navigates to devby.io website and waits for the page to load. The original script had a misplaced wait that would fail, so this translation focuses on the valid navigation action.

Starting URL: https://devby.io/

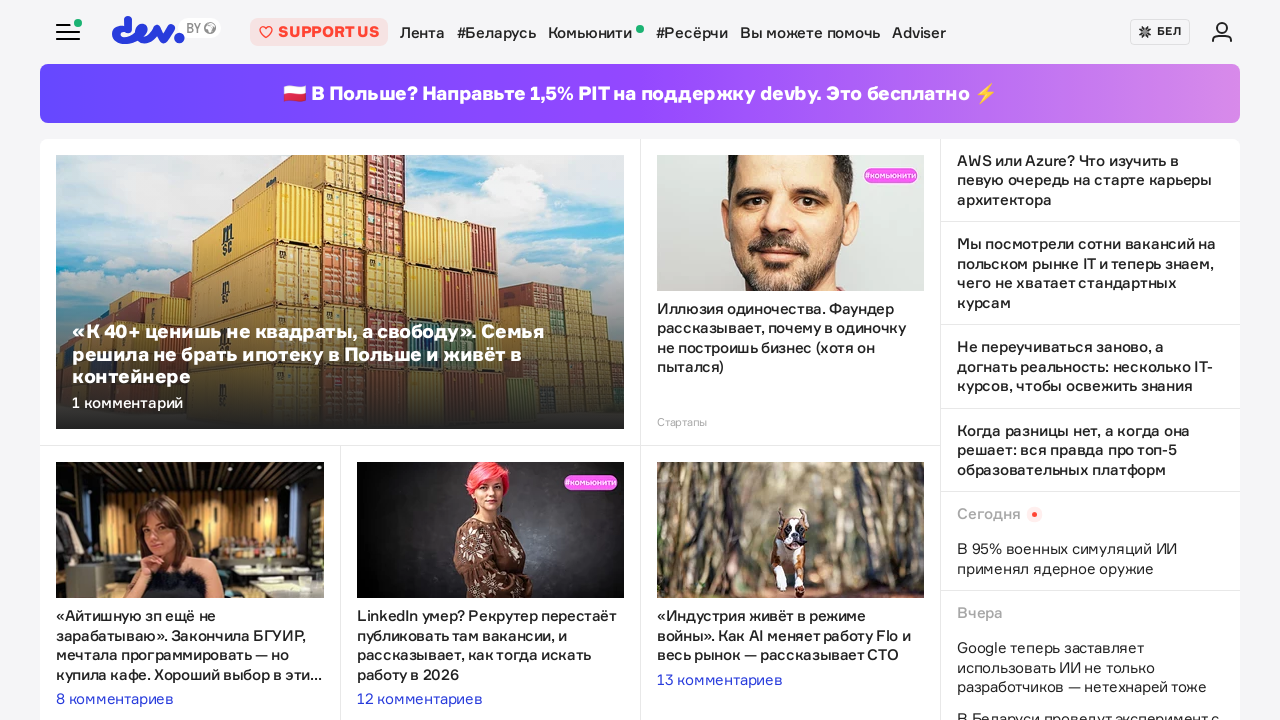

Navigated to https://devby.io/
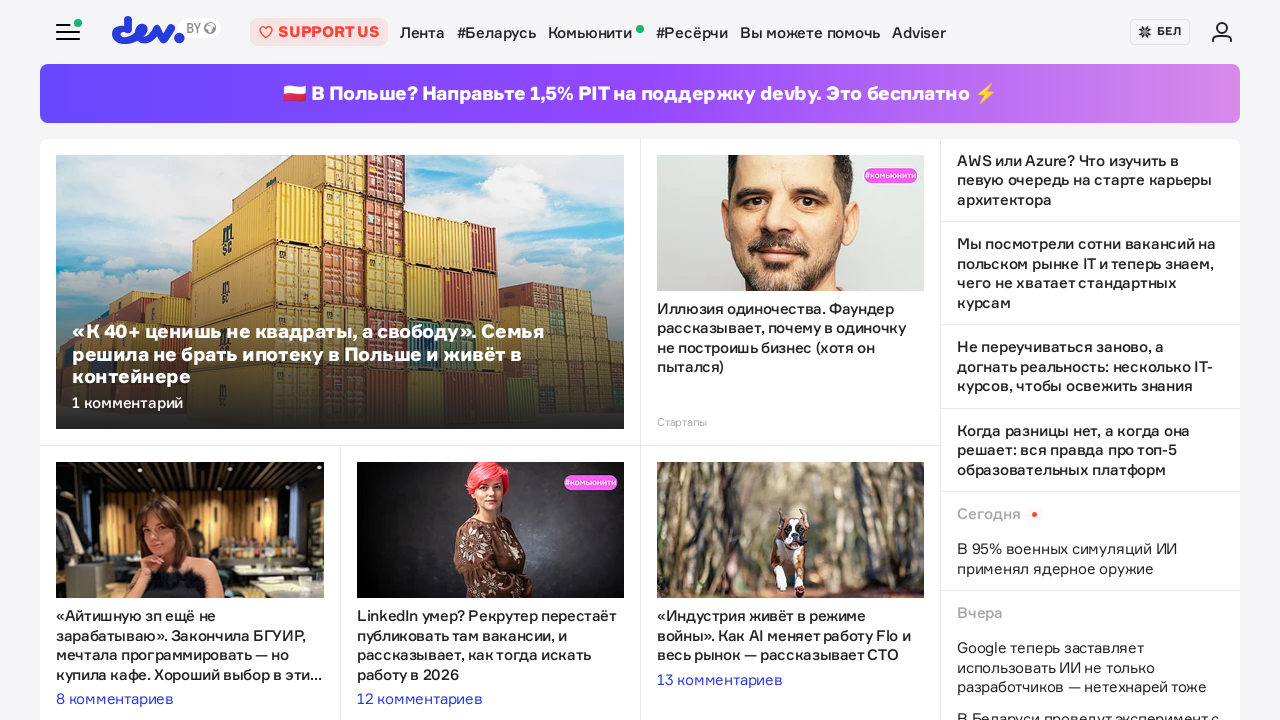

Page DOM content loaded
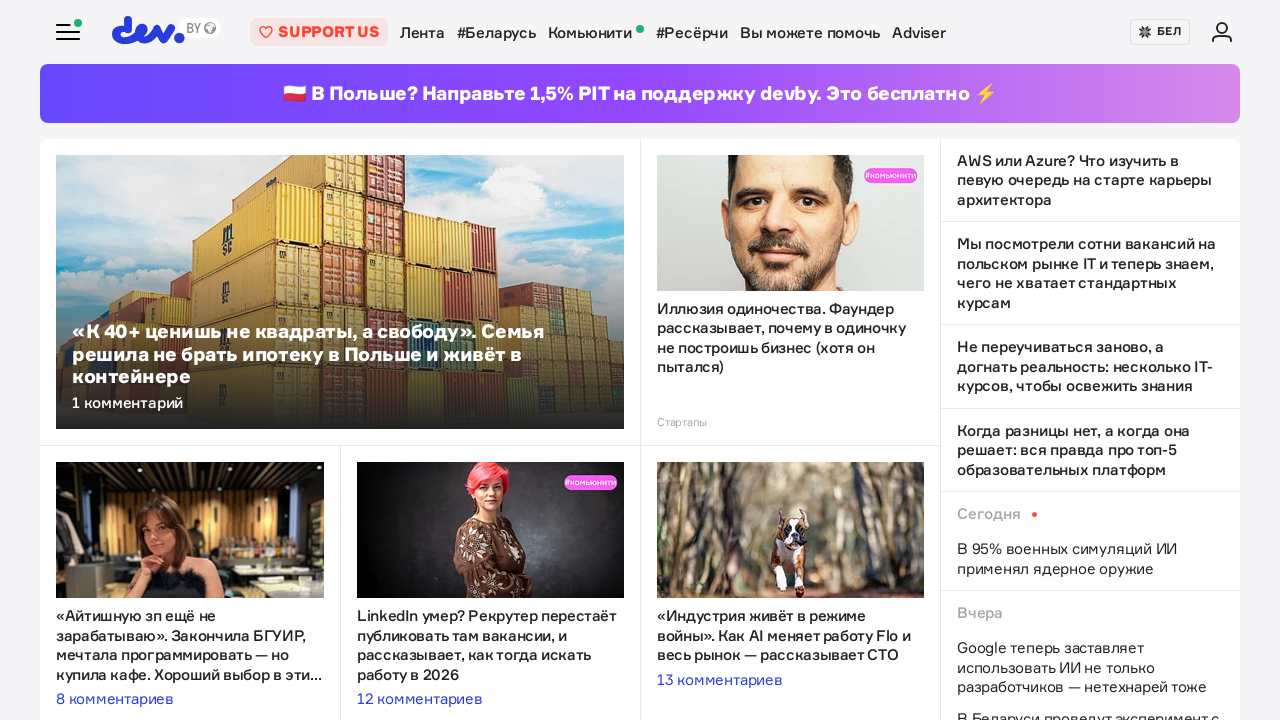

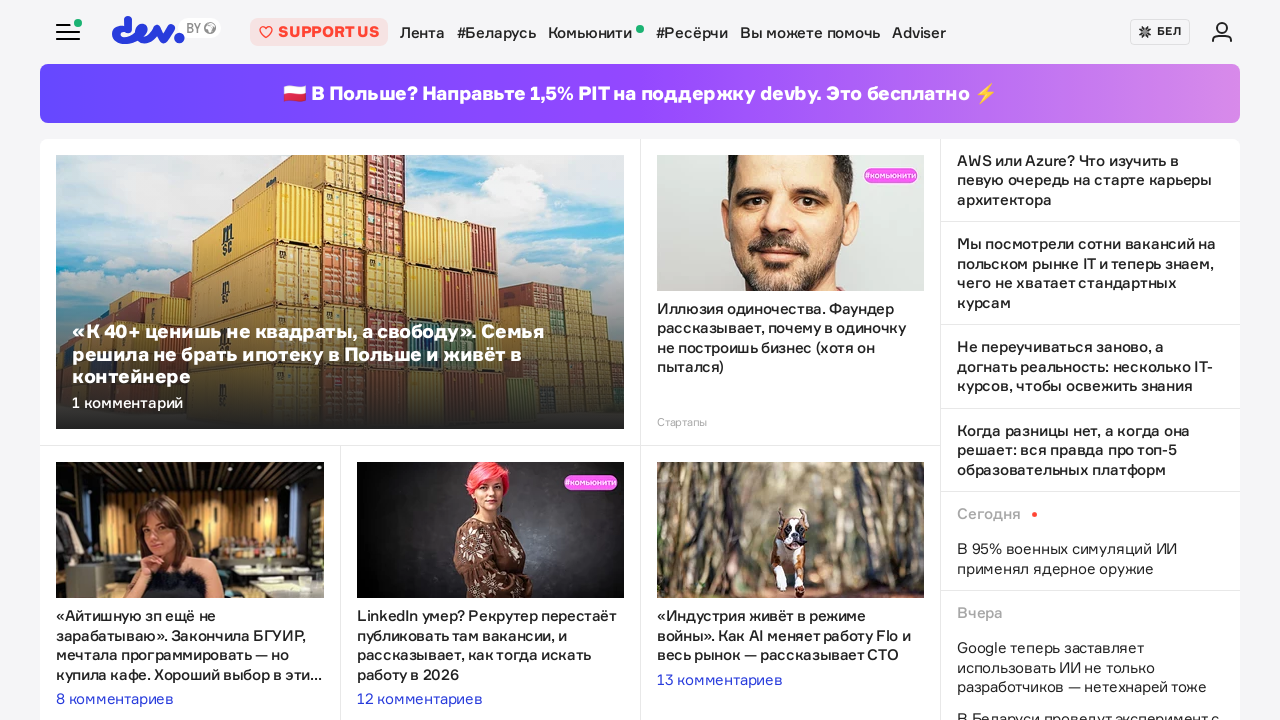